Tests the search functionality on a web shop by entering a search term "for" and verifying that the expected book results are displayed.

Starting URL: https://danube-webshop.herokuapp.com/

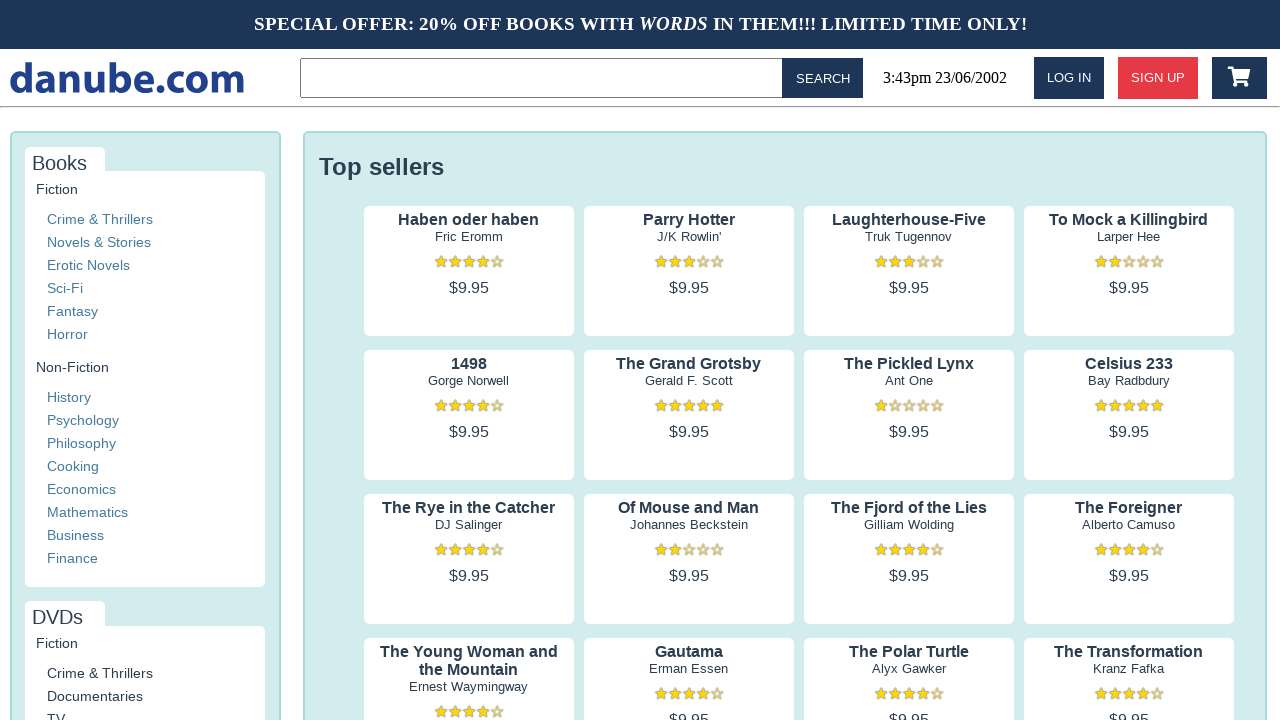

Clicked on the search input field at (545, 78) on .topbar > input
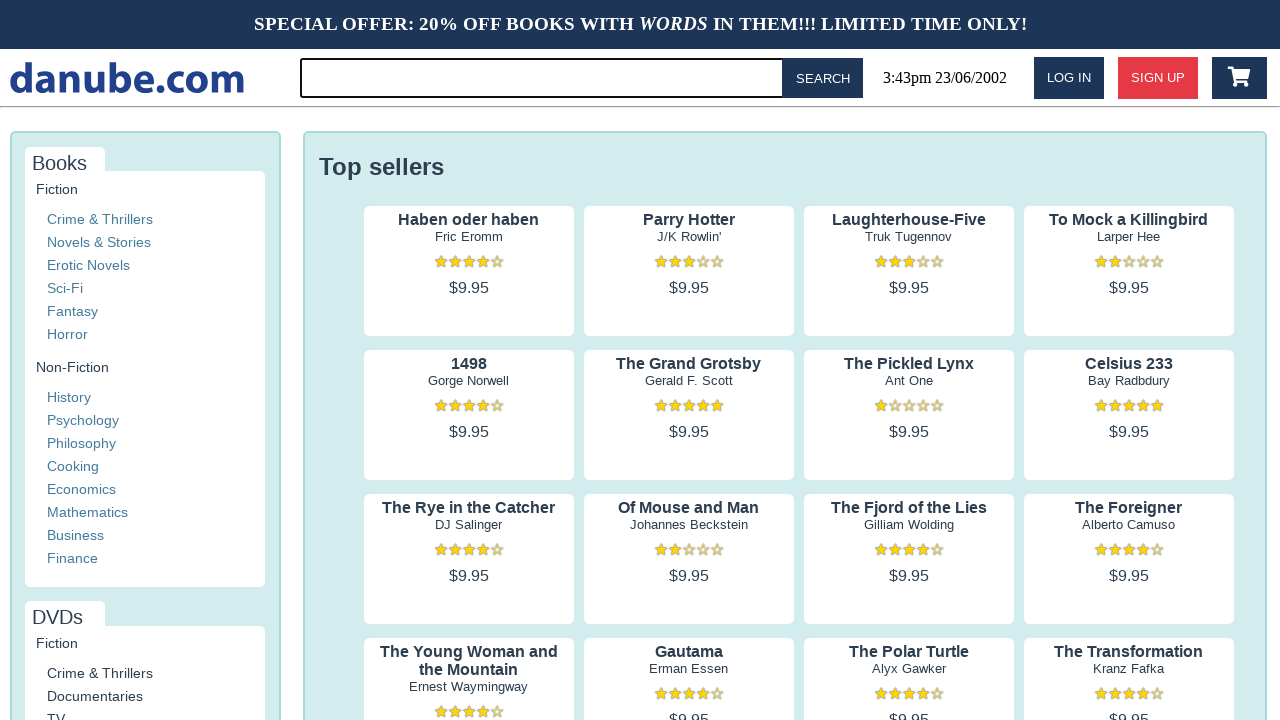

Entered search term 'for' in the search field on .topbar > input
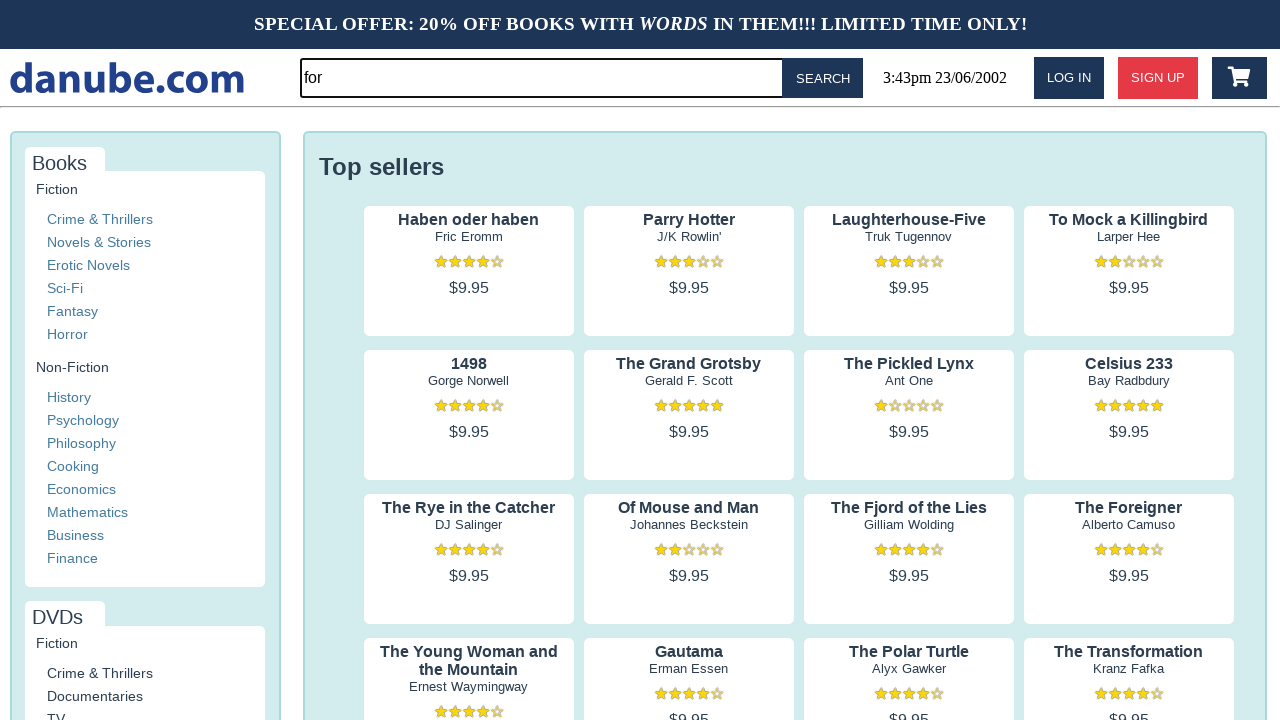

Clicked the search button to execute search at (823, 78) on #button-search
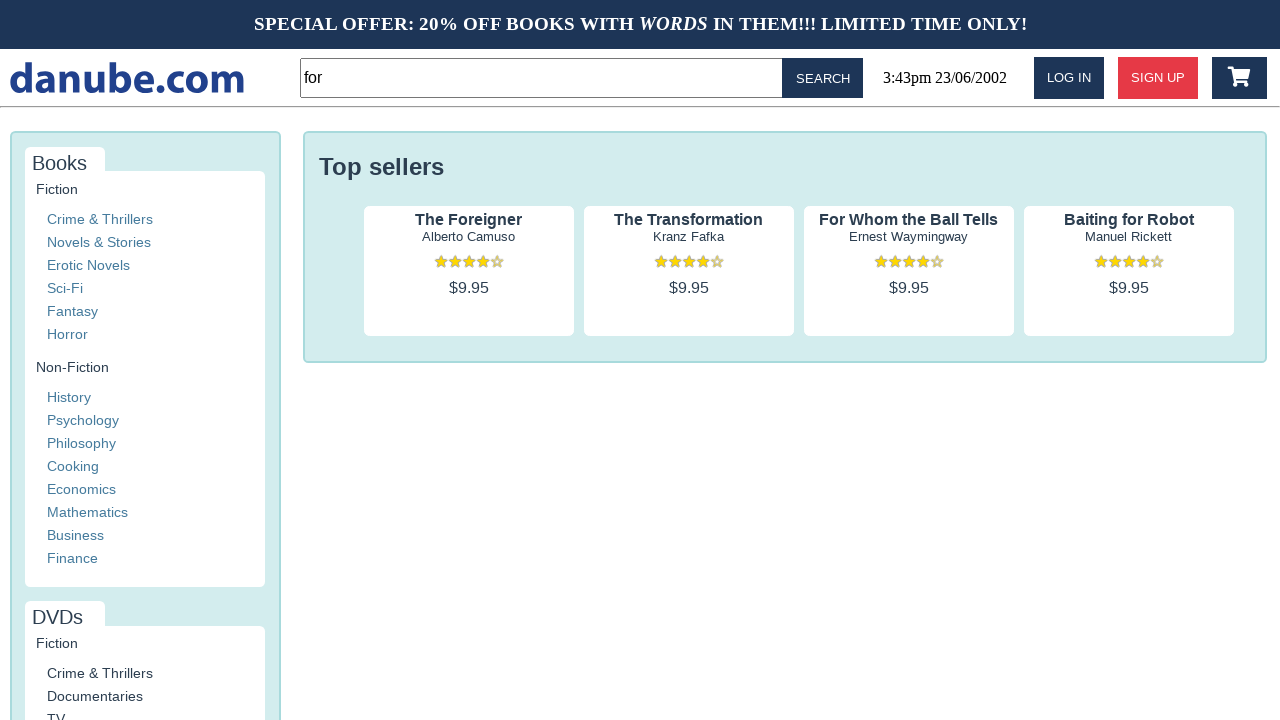

Search results loaded successfully with book titles displayed
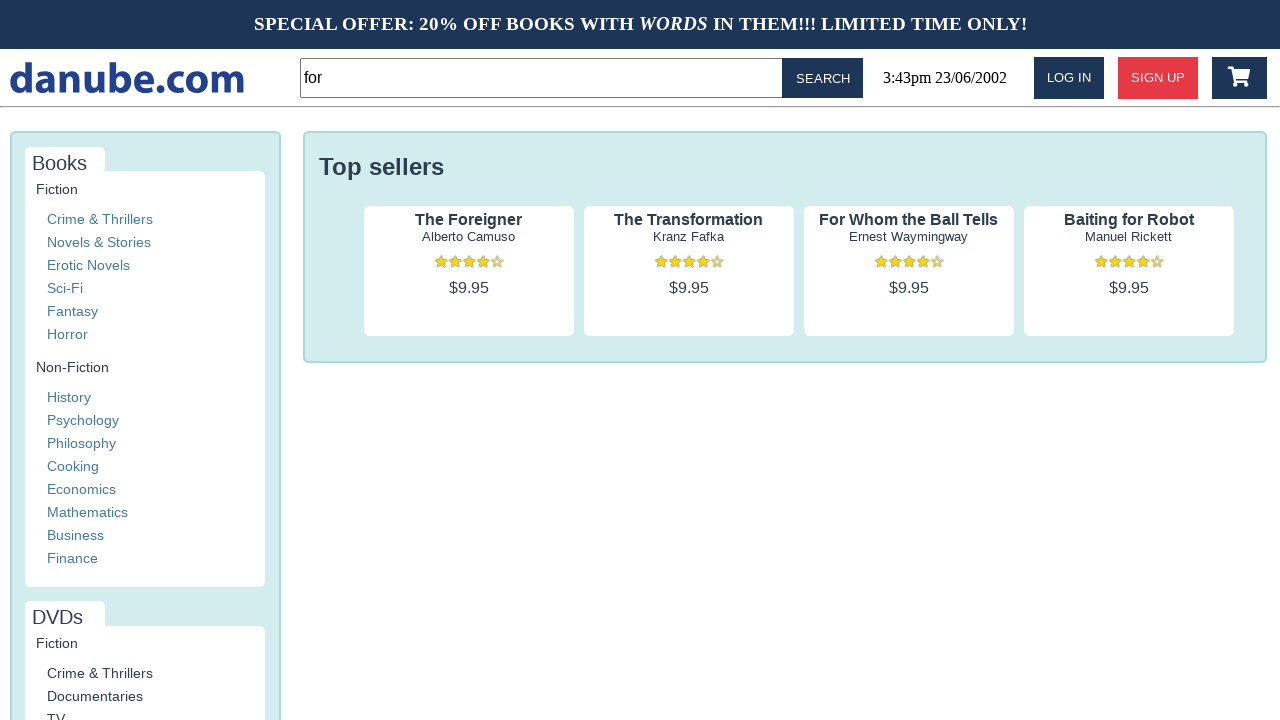

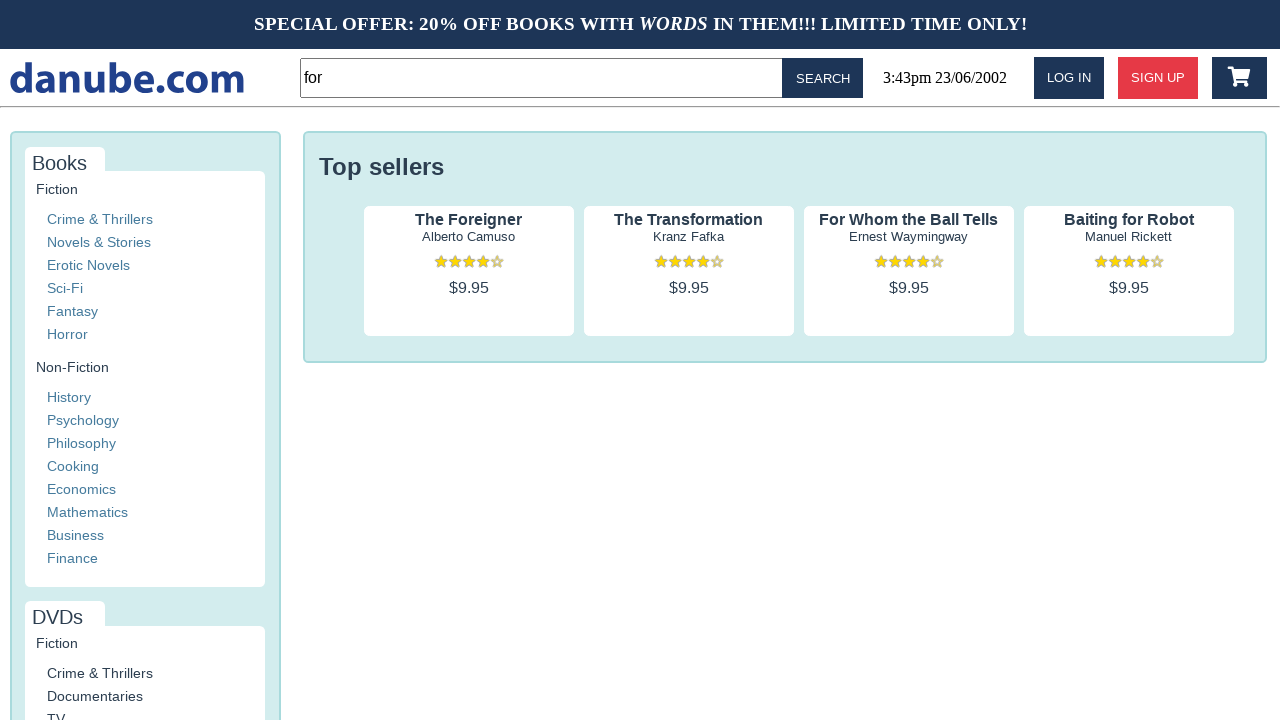